Tests double-click and right-click functionality on buttons and verifies success messages appear

Starting URL: https://demoqa.com/buttons

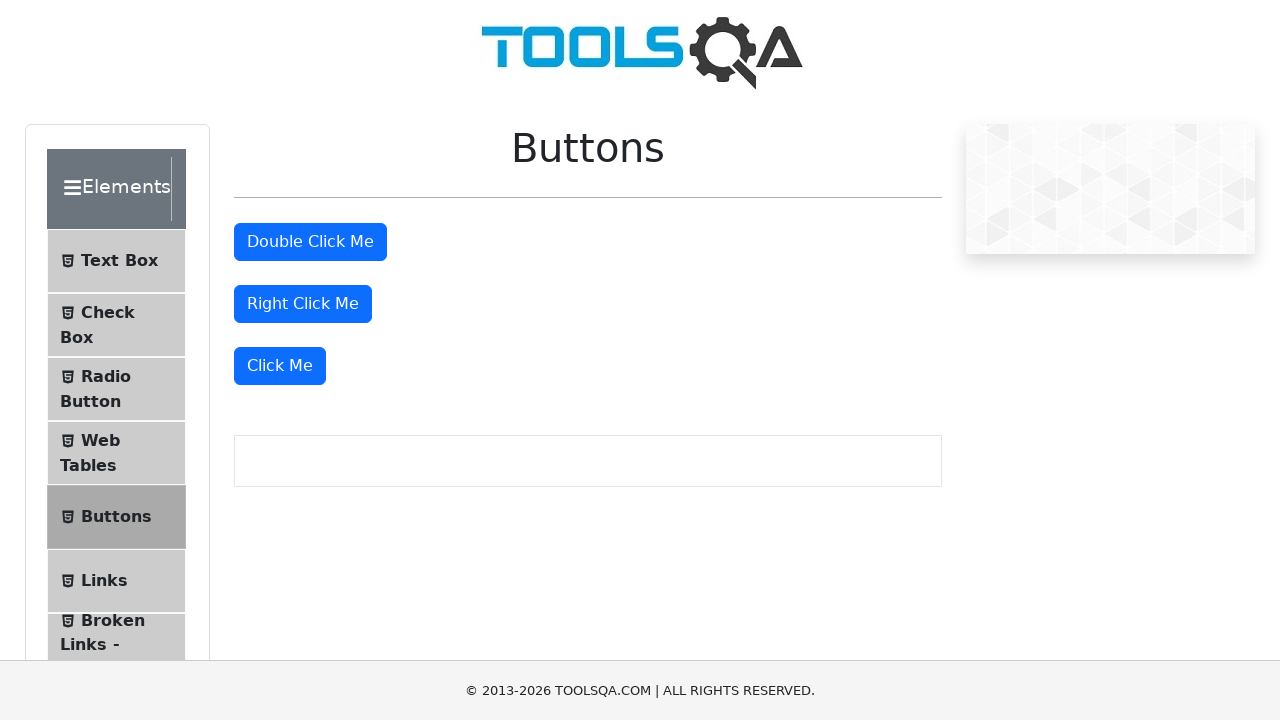

Located double-click button element
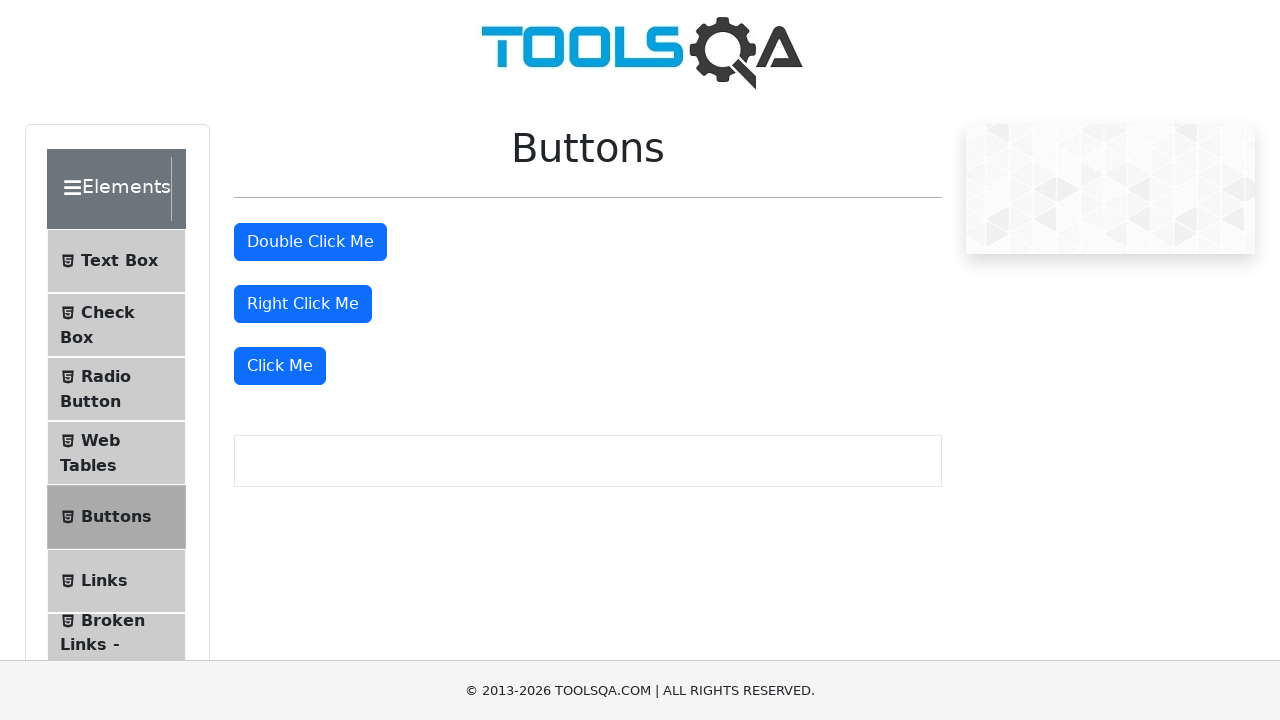

Located right-click button element
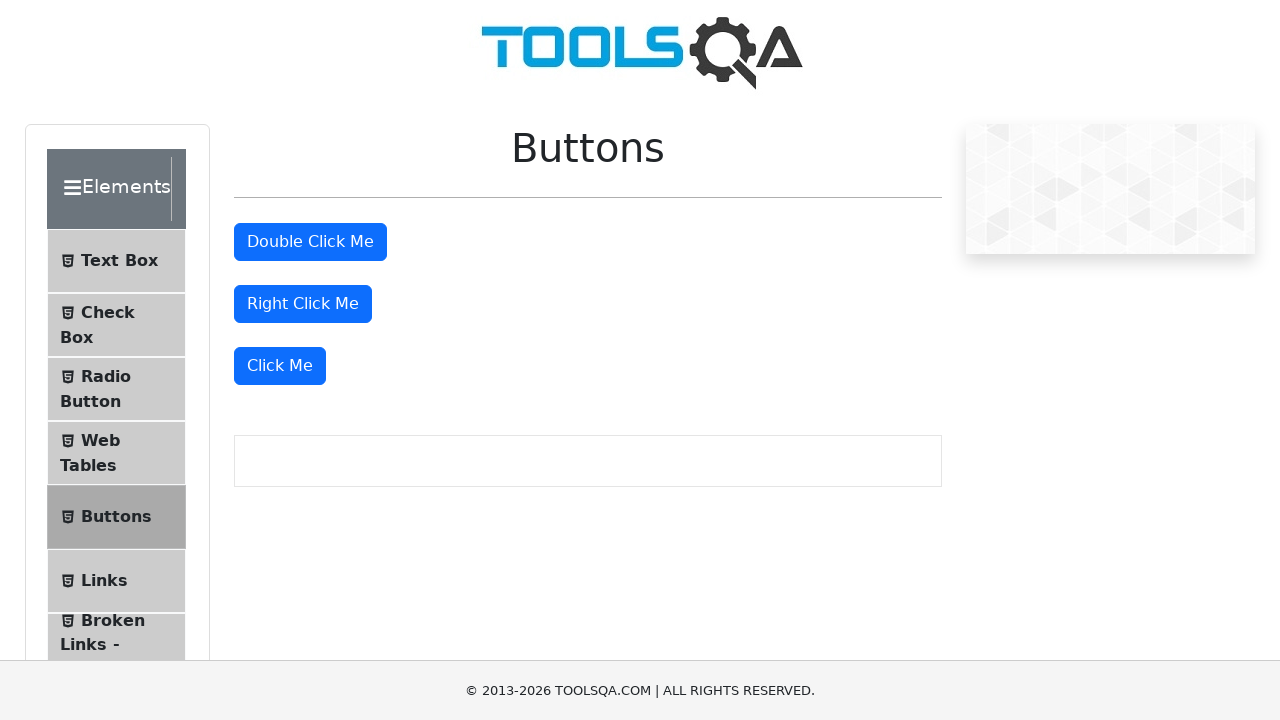

Double-clicked the double-click button at (310, 242) on #doubleClickBtn
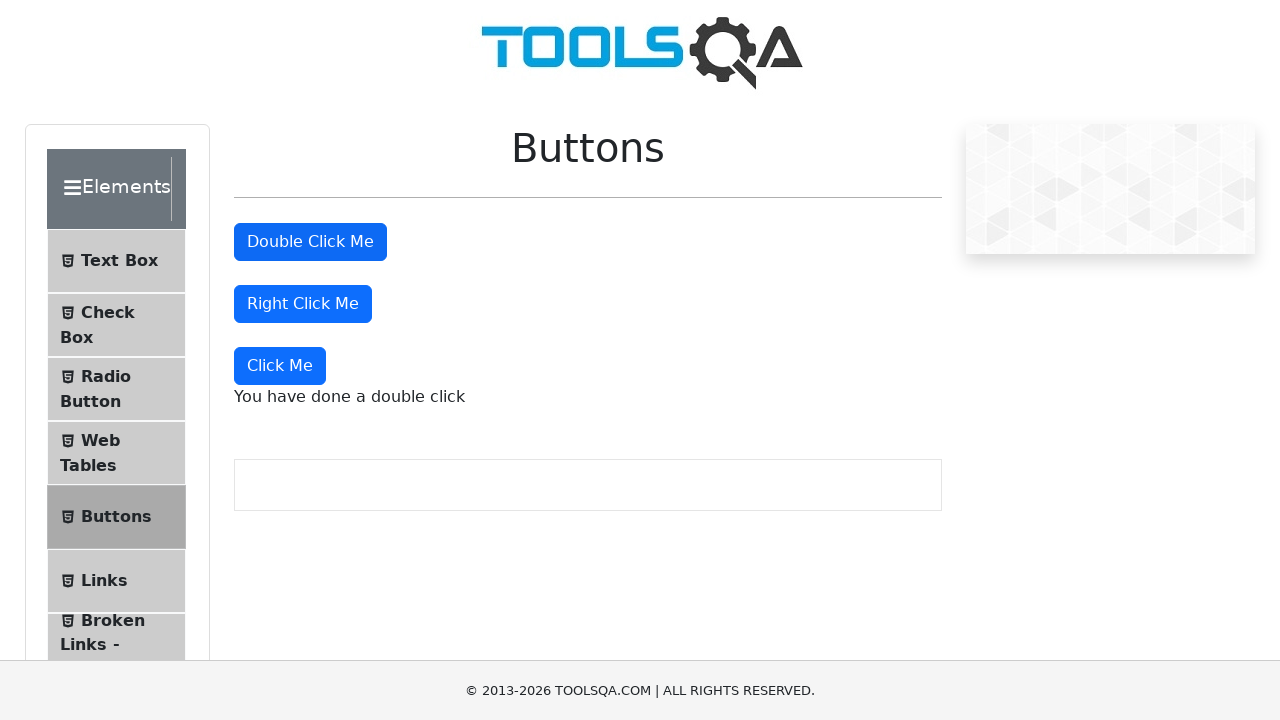

Right-clicked the right-click button at (303, 304) on #rightClickBtn
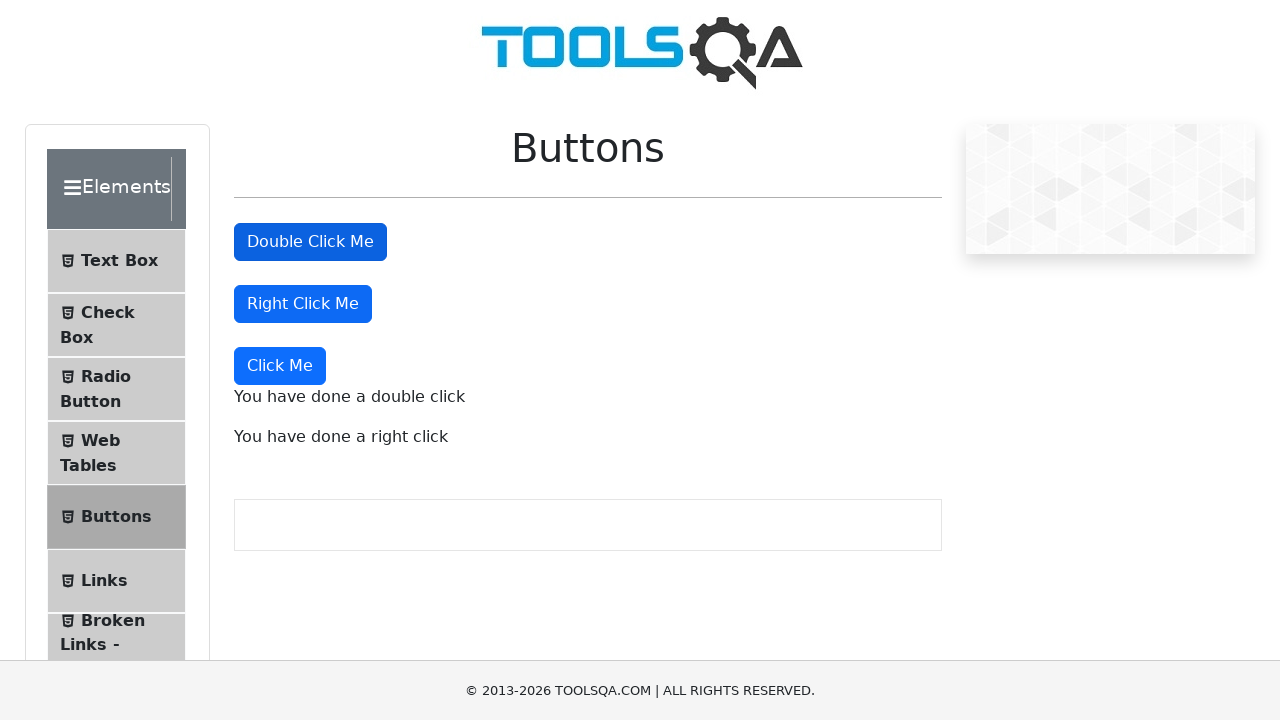

Double-click success message appeared
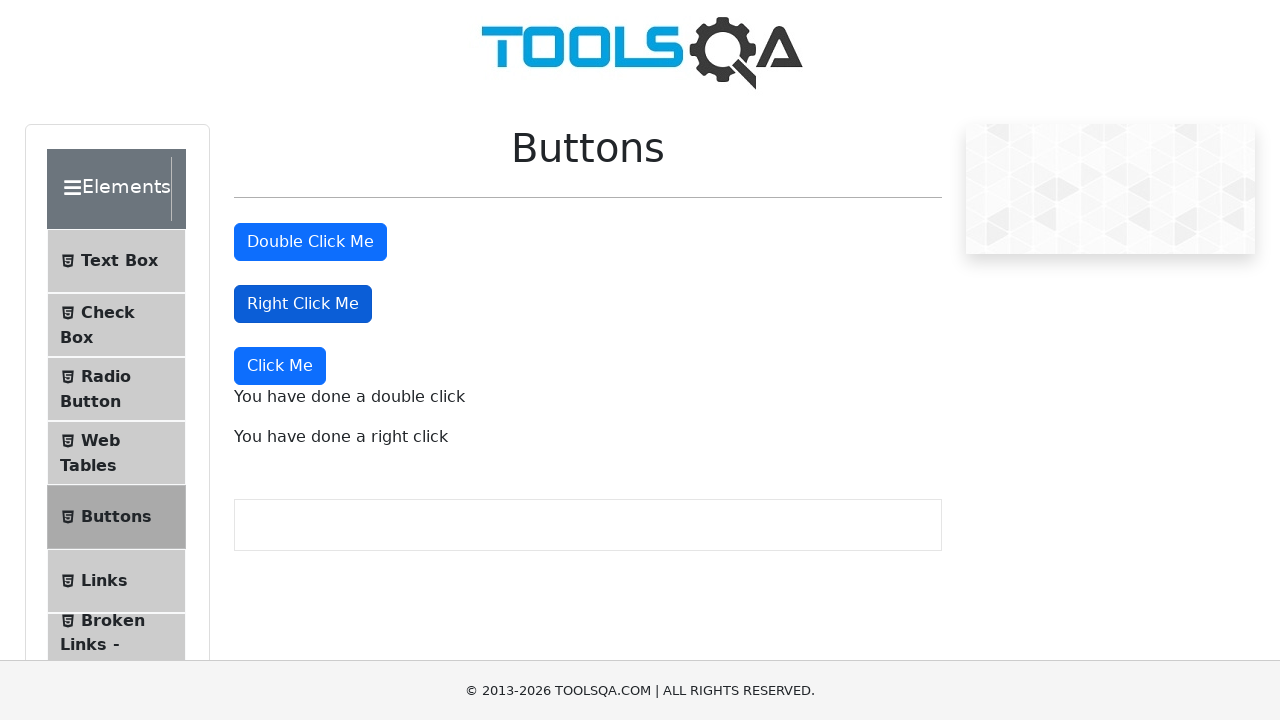

Right-click success message appeared
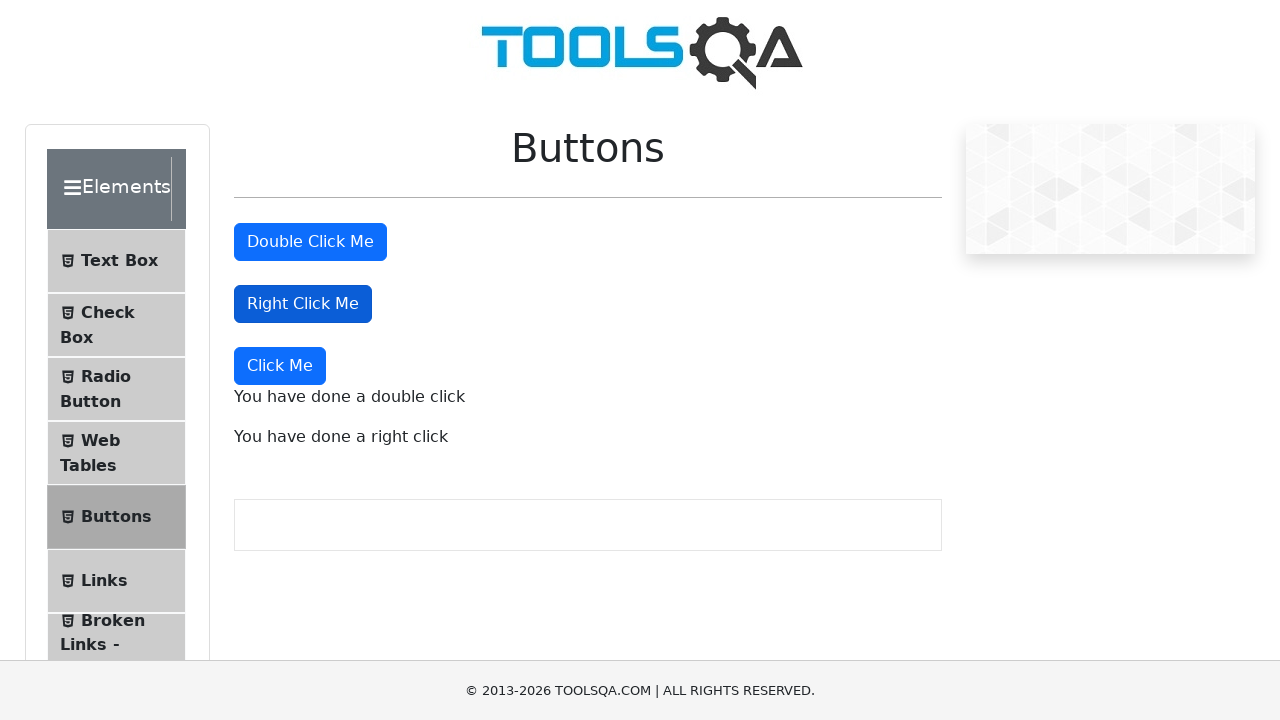

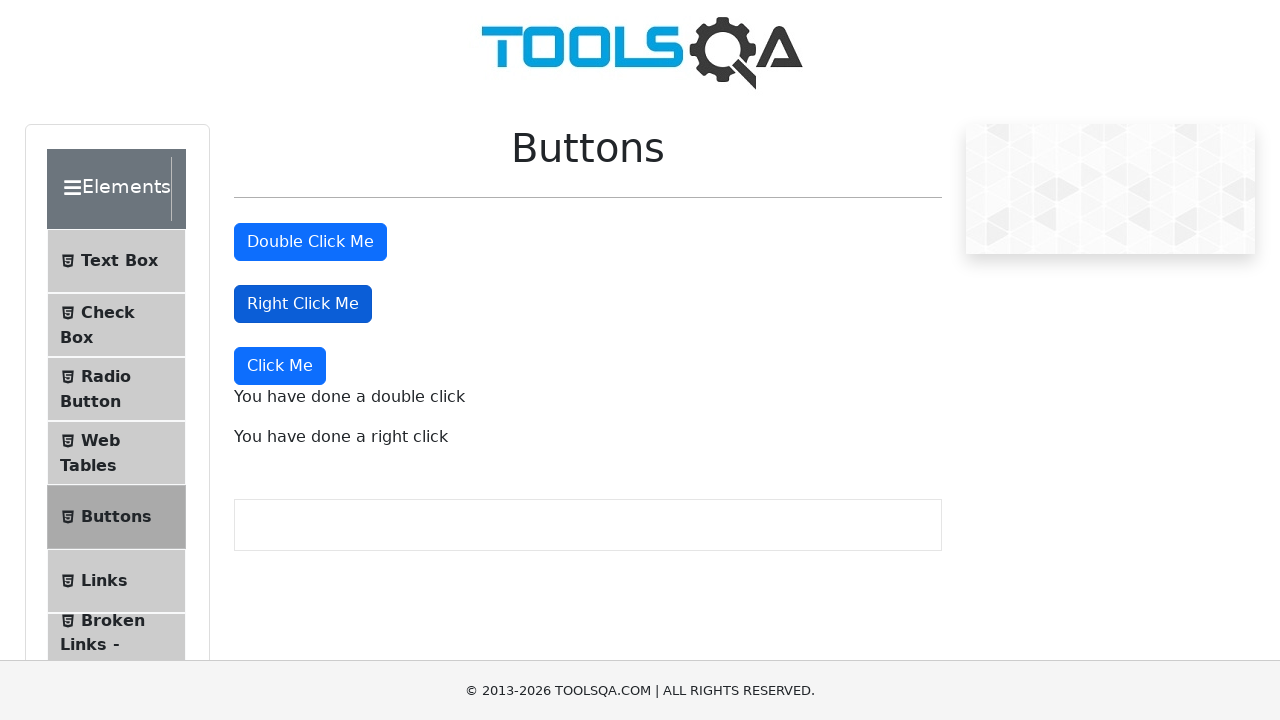